Opens Walmart homepage and maximizes the browser window to verify the site loads correctly

Starting URL: https://www.walmart.com/

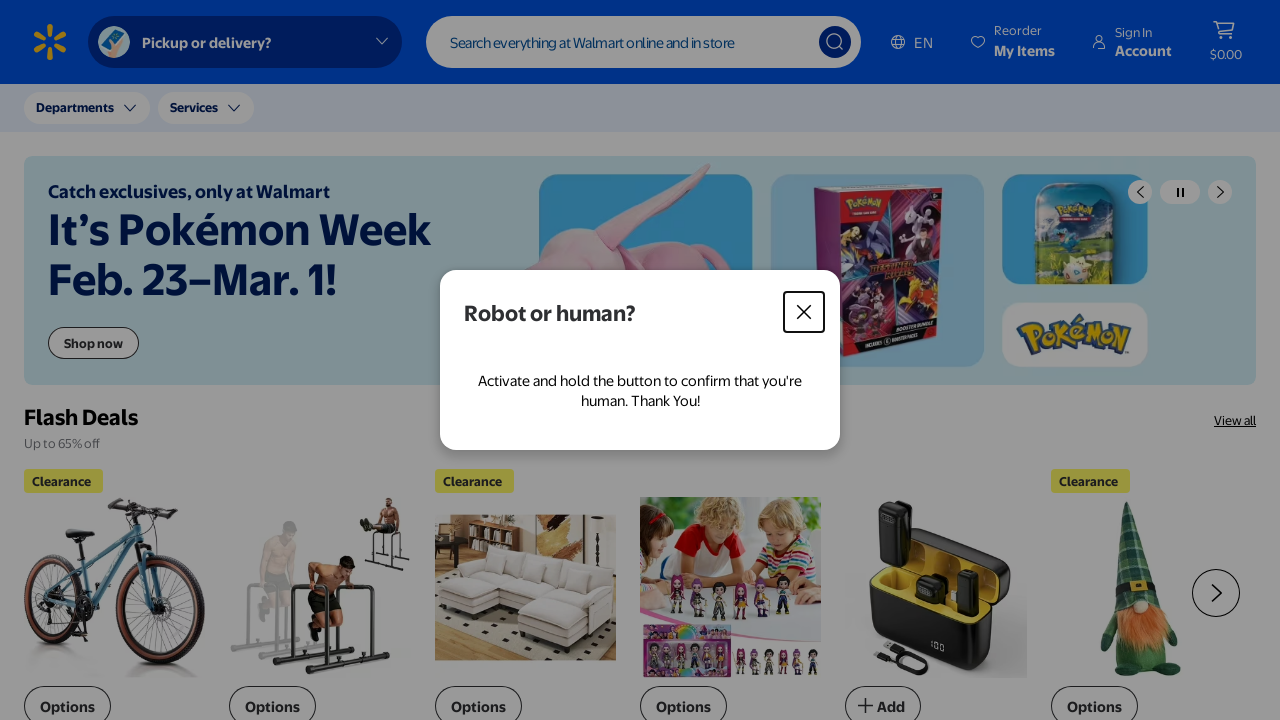

Set viewport size to 1920x1080 to maximize browser window
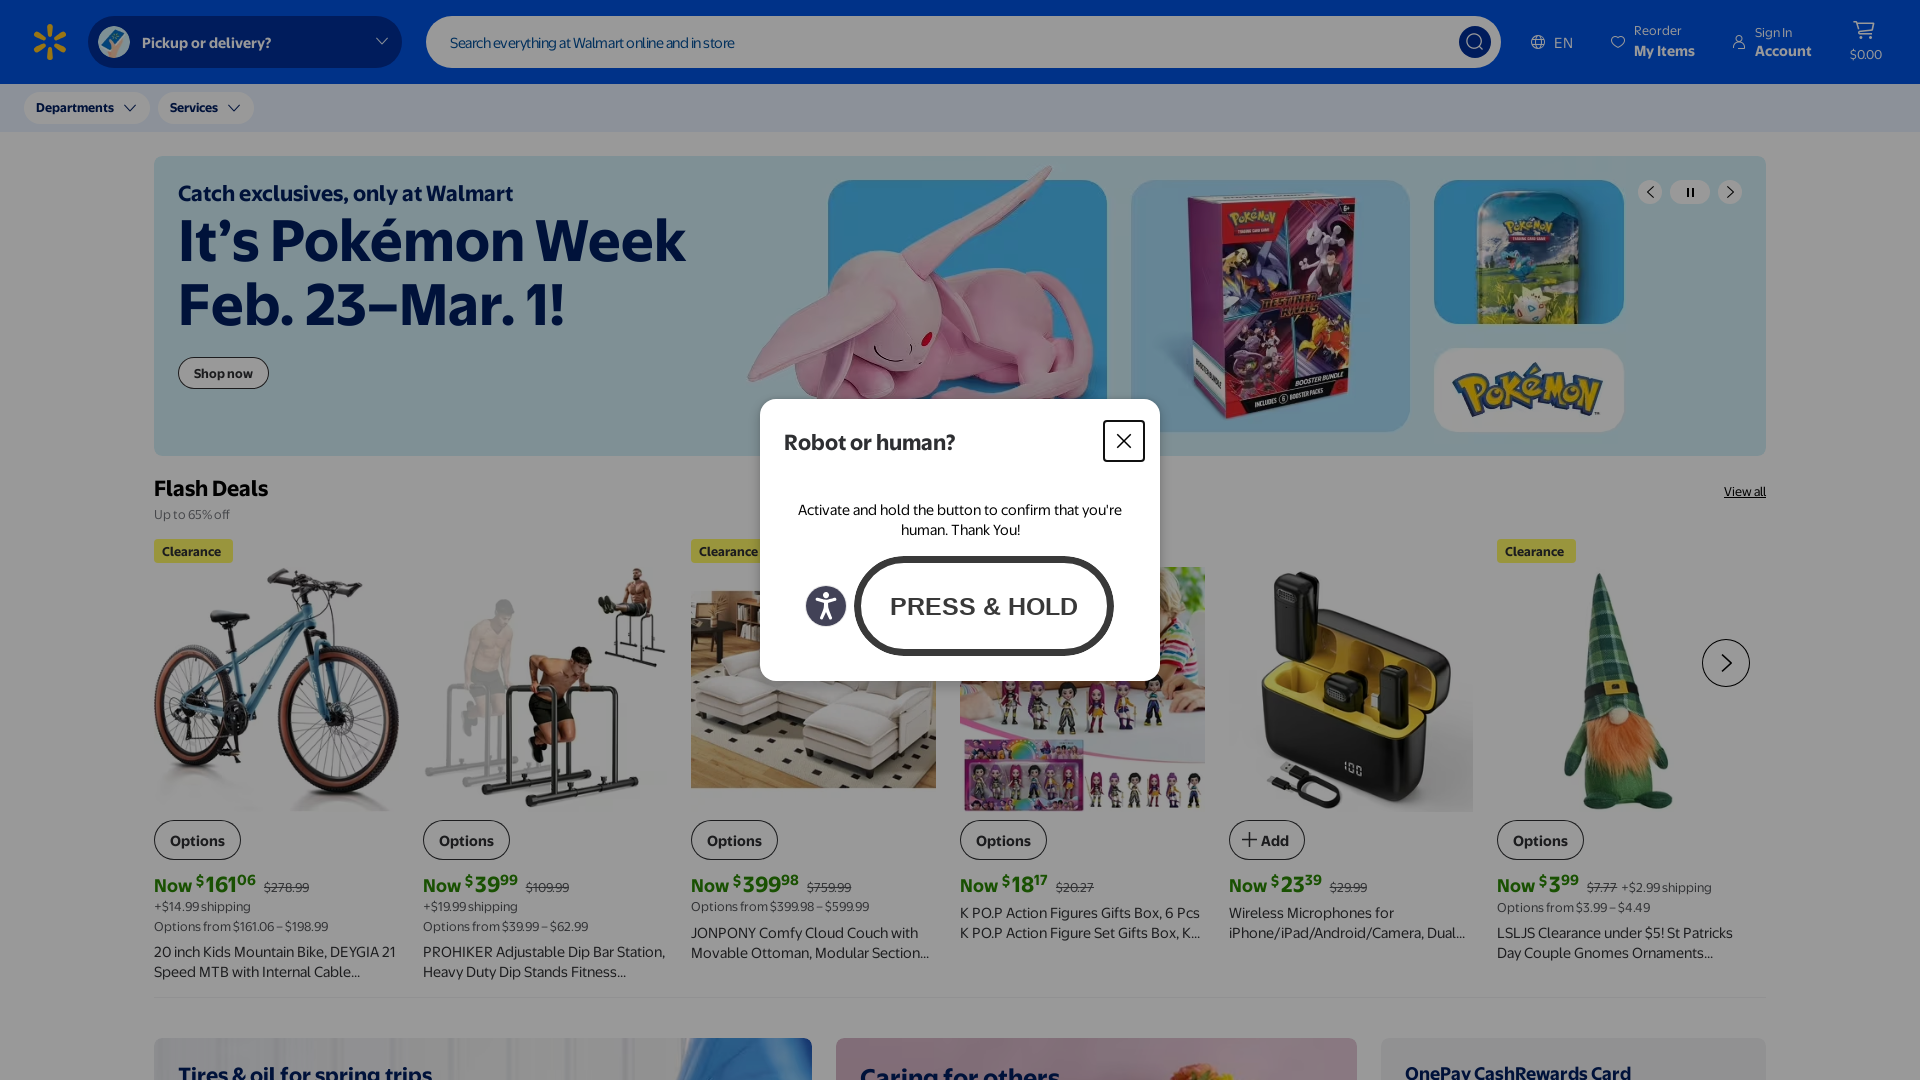

Walmart homepage loaded and DOM content ready
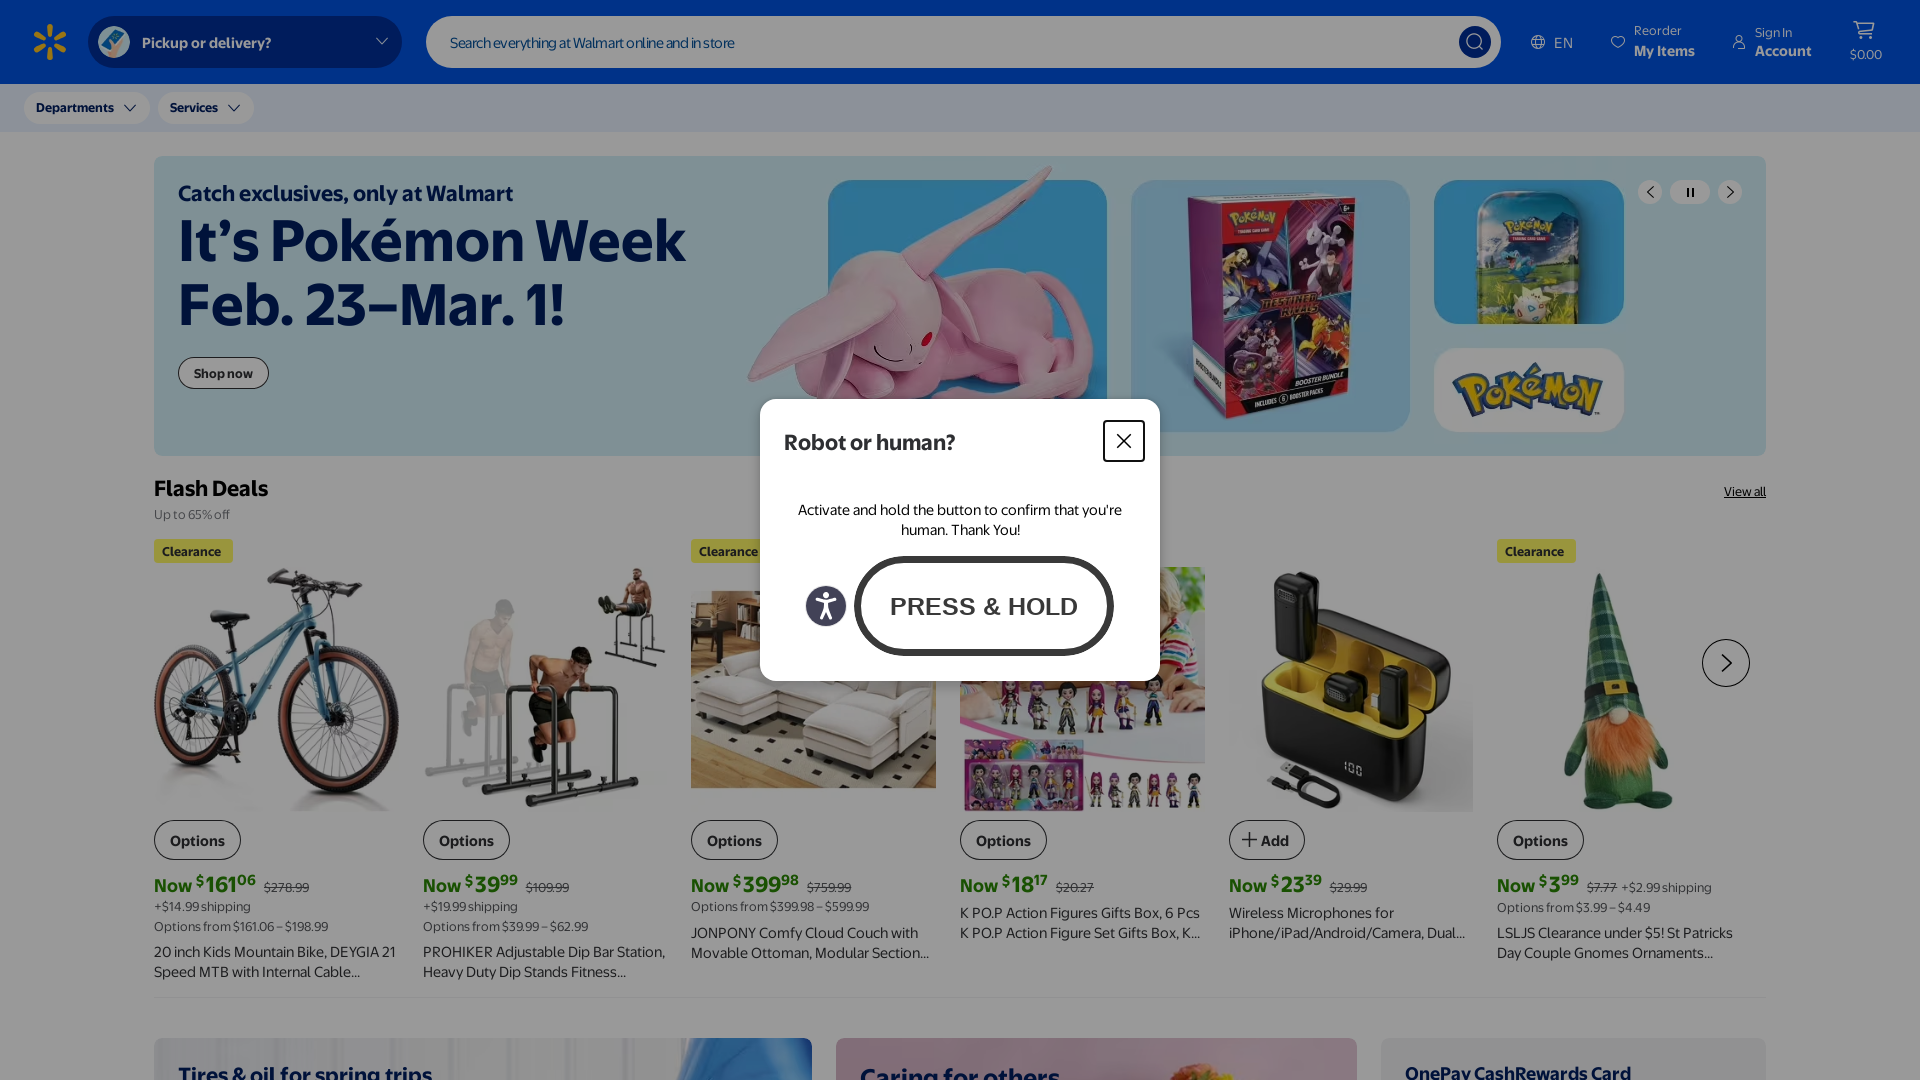

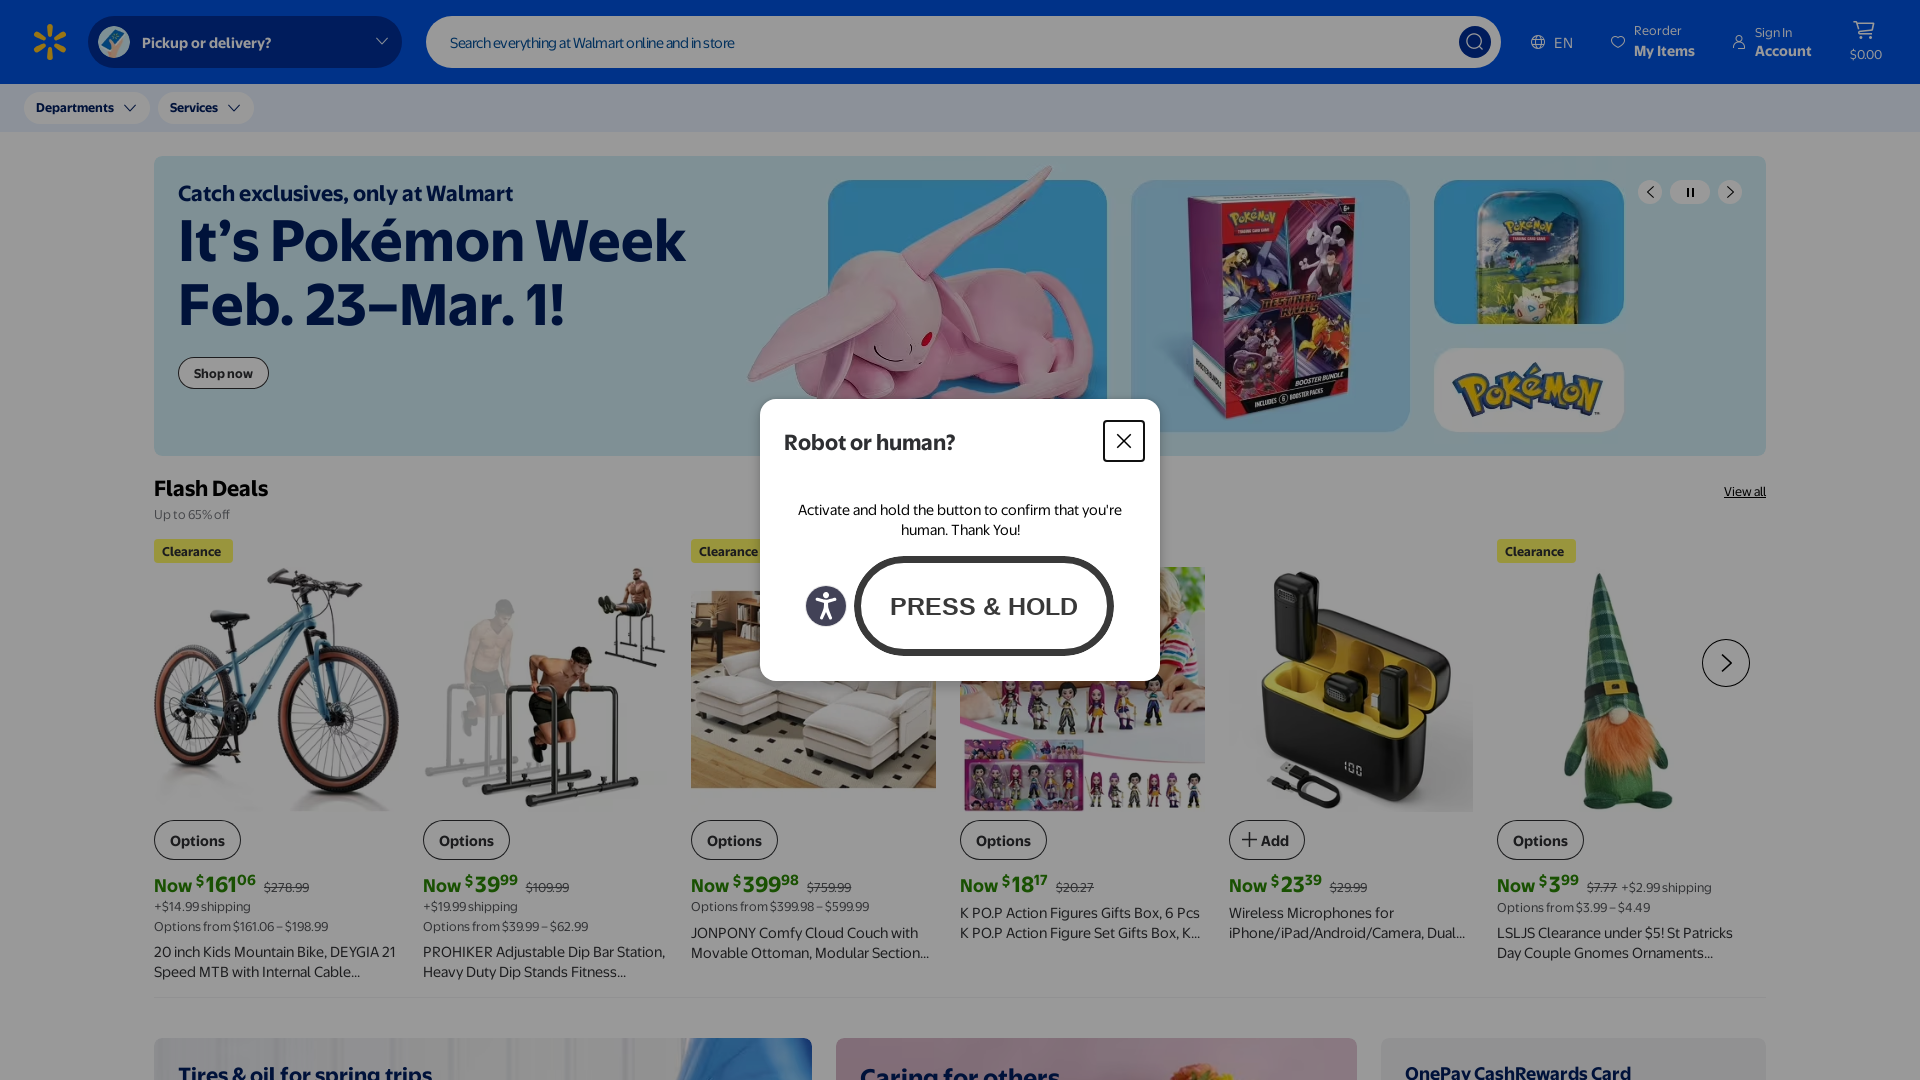